Tests navigation through a dropdown menu by hovering over PDF menu item, then hovering over "Convert to PDF" submenu, and clicking on "Word to PDF" option

Starting URL: https://online-video-cutter.com/#

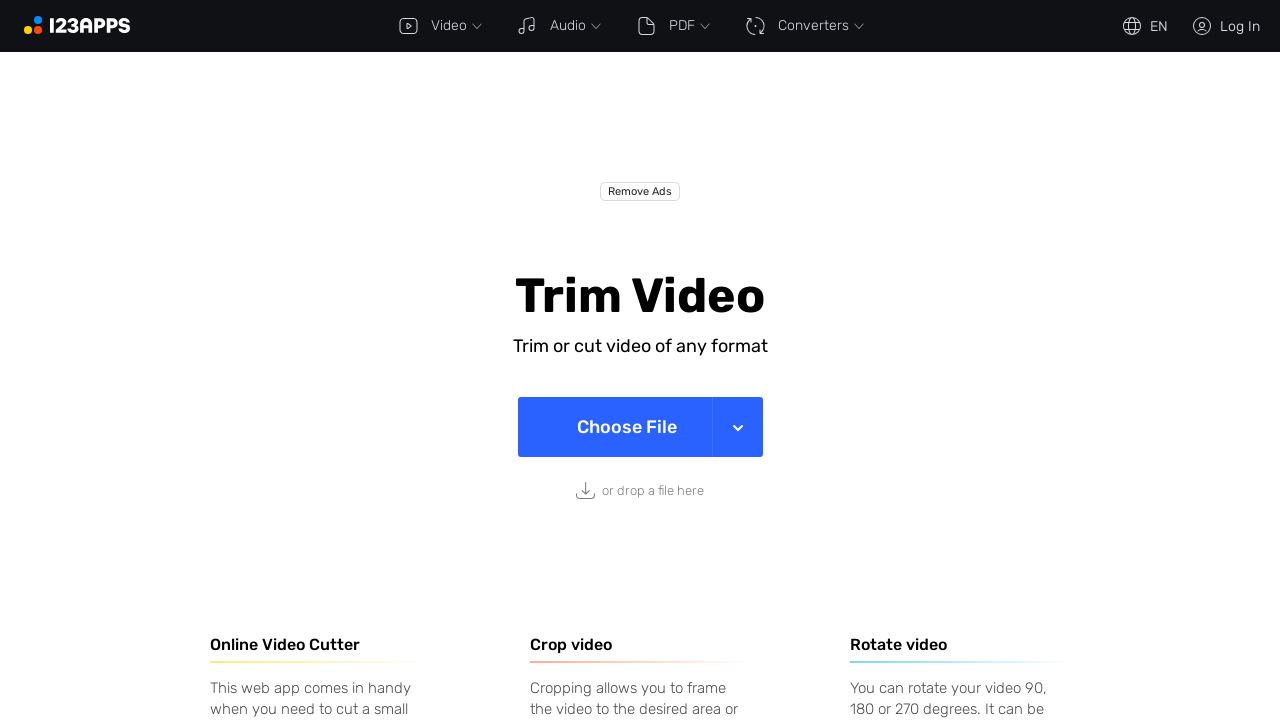

Hovered over PDF menu item at (670, 26) on xpath=//a[normalize-space()='PDF']
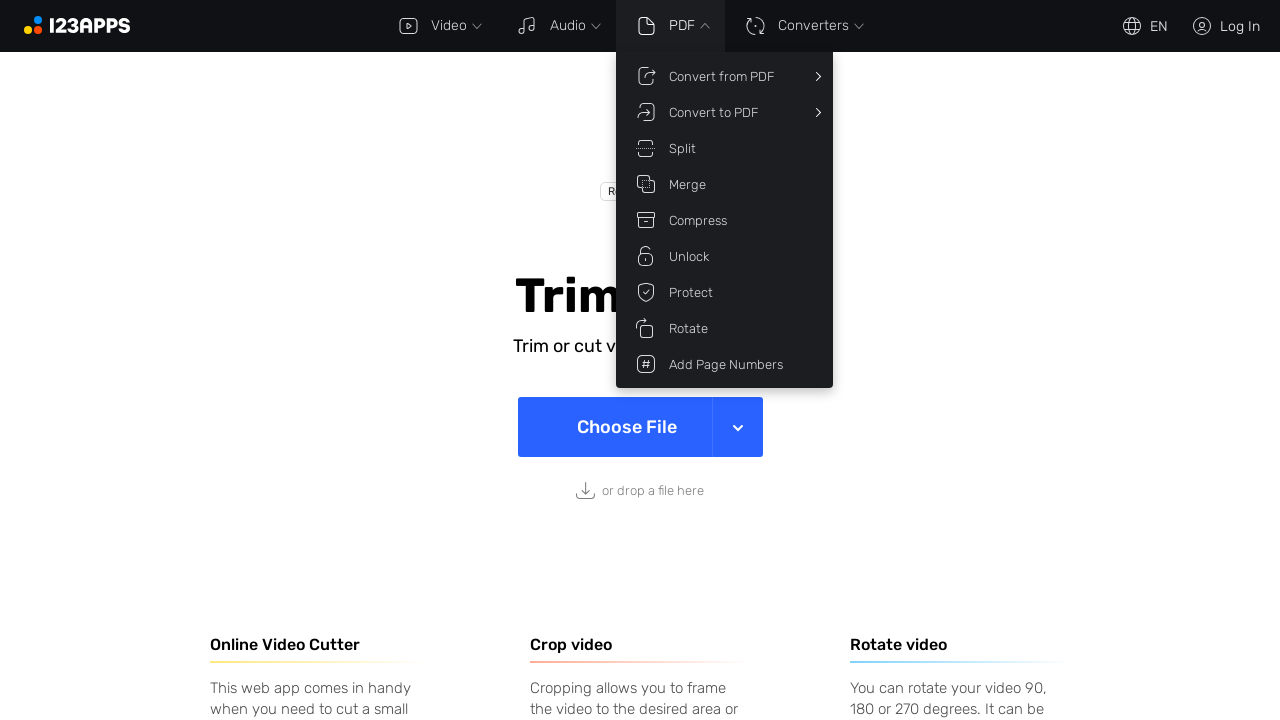

Hovered over Convert to PDF submenu at (724, 112) on xpath=//a[normalize-space()='Convert to PDF']
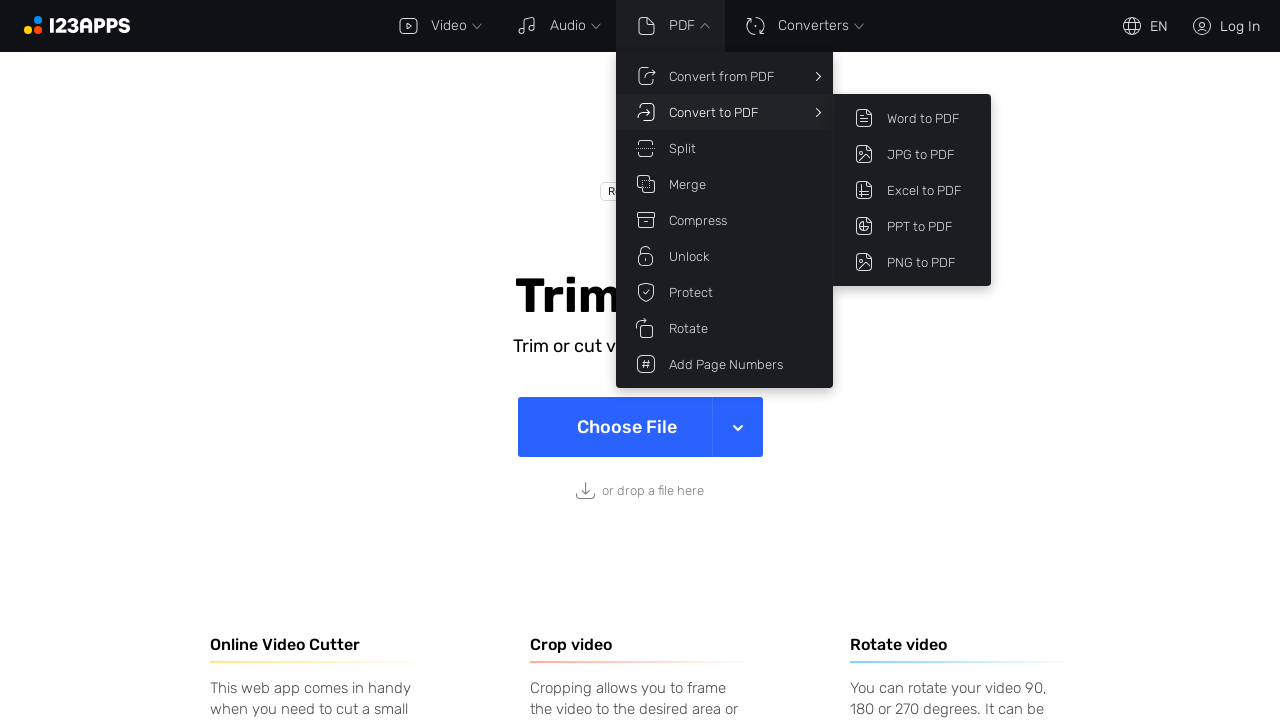

Clicked on Word to PDF option at (912, 118) on xpath=//a[normalize-space()='Word to PDF']
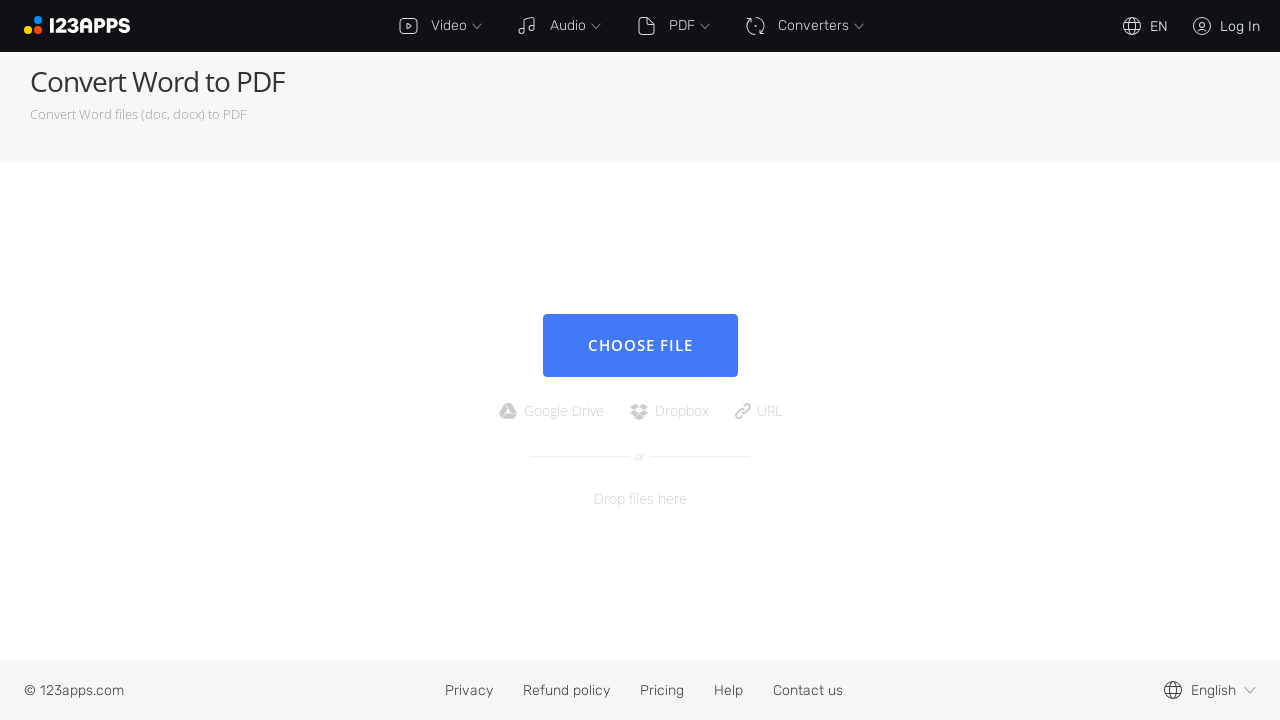

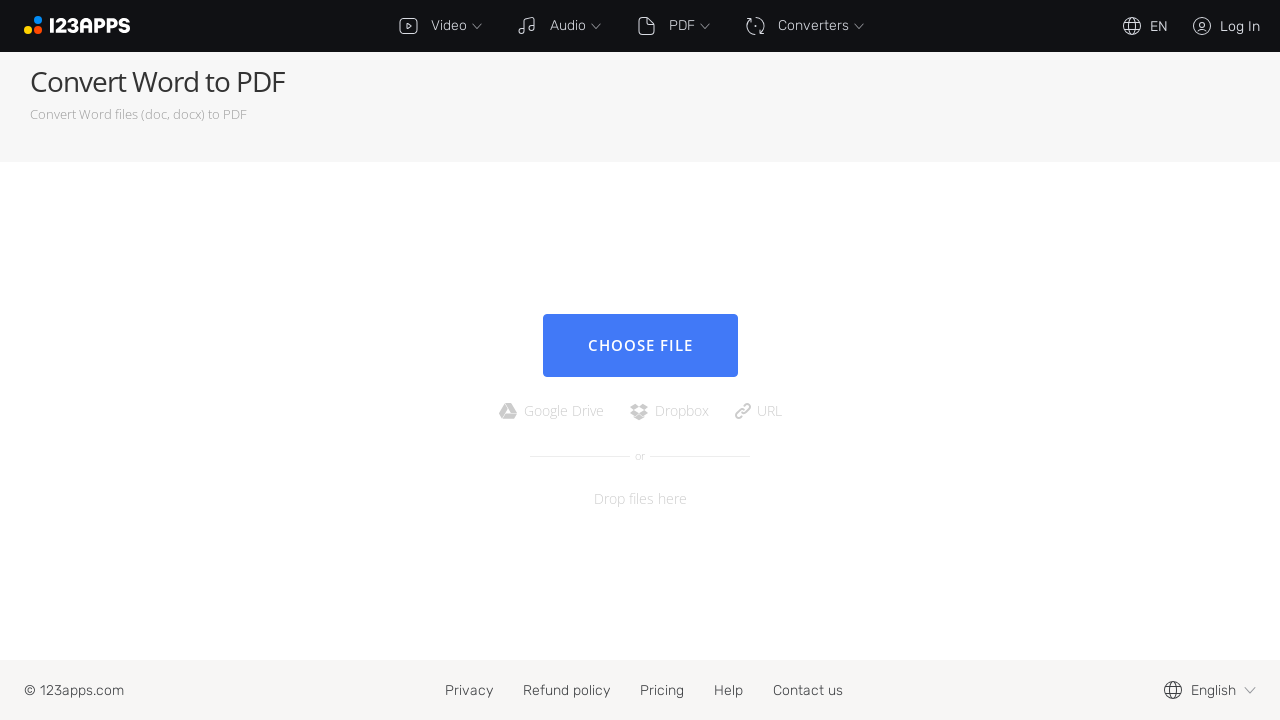